Tests a timed alert that appears after 5 seconds delay, then accepts it

Starting URL: https://demoqa.com/alerts

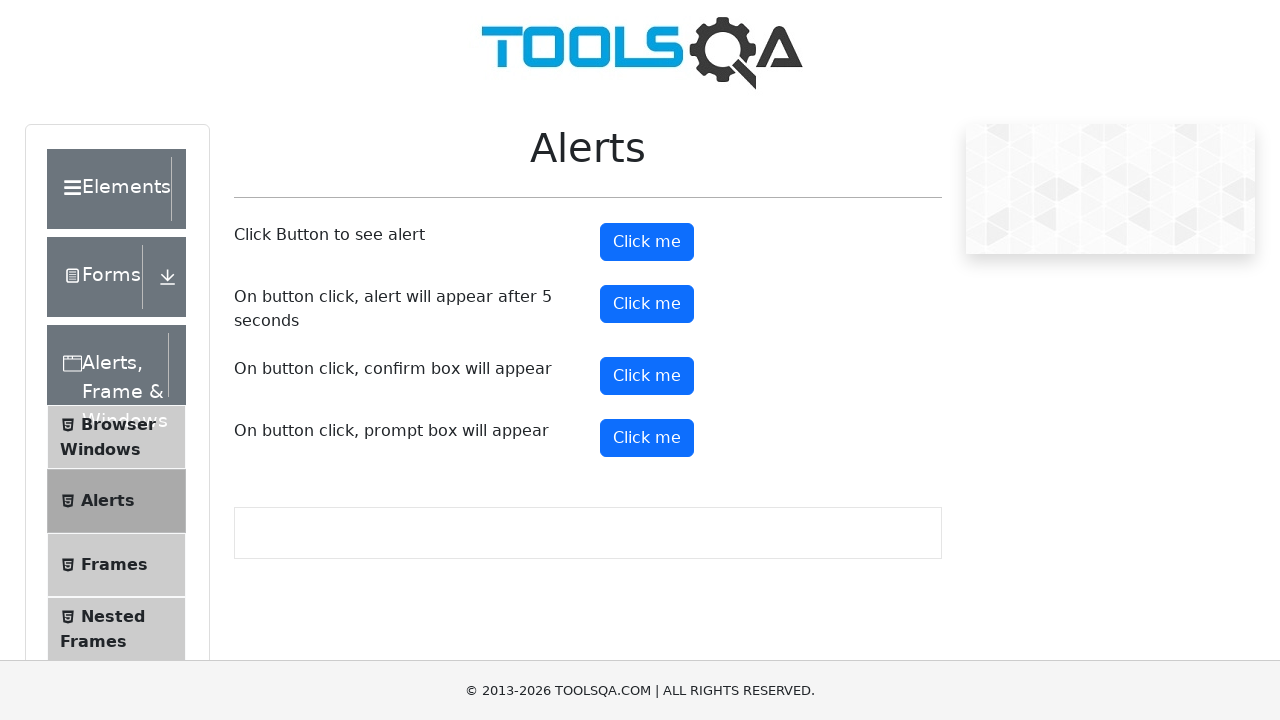

Set up dialog handler to automatically accept alerts
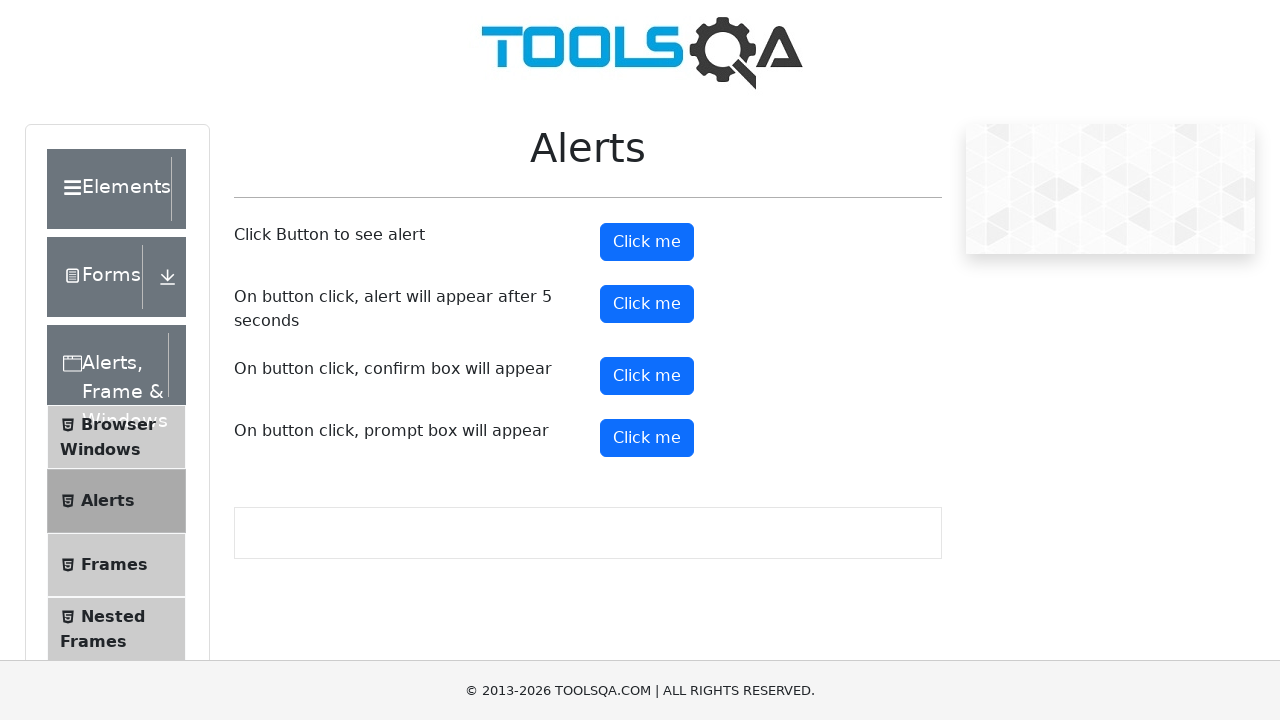

Clicked the timer alert button to trigger delayed alert at (647, 304) on #timerAlertButton
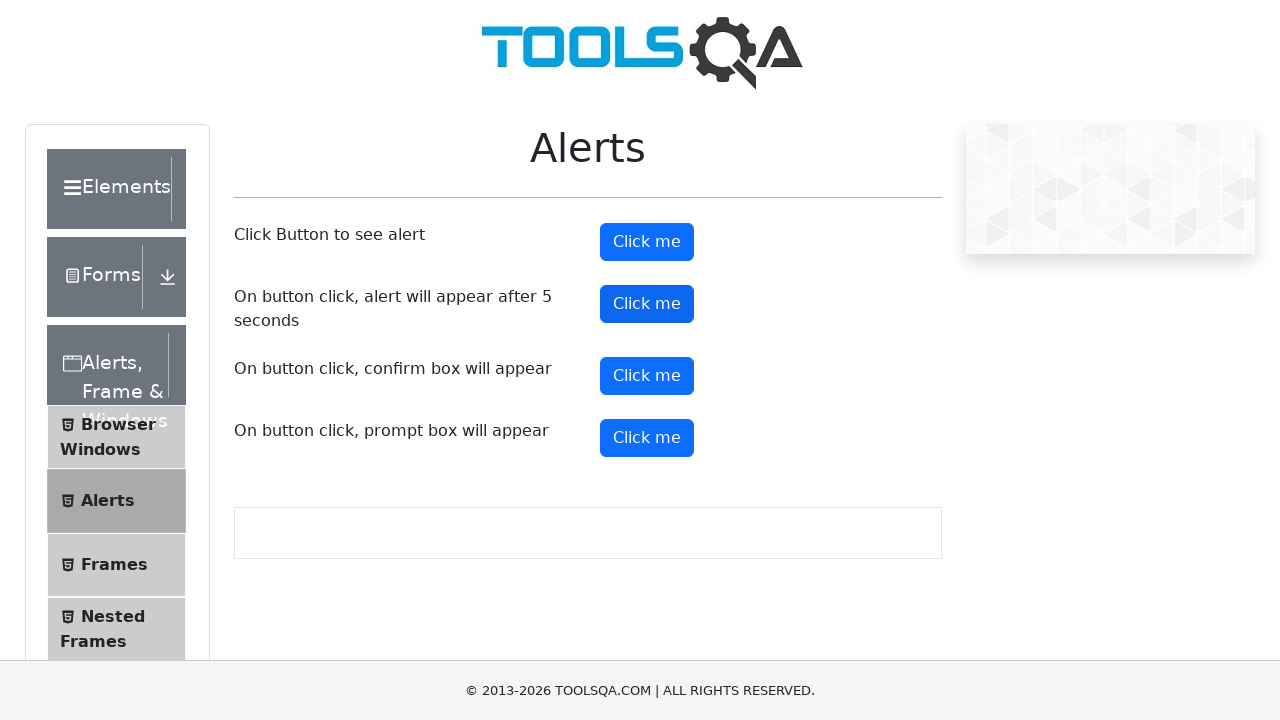

Waited 6 seconds for the 5-second delayed alert to appear and be accepted
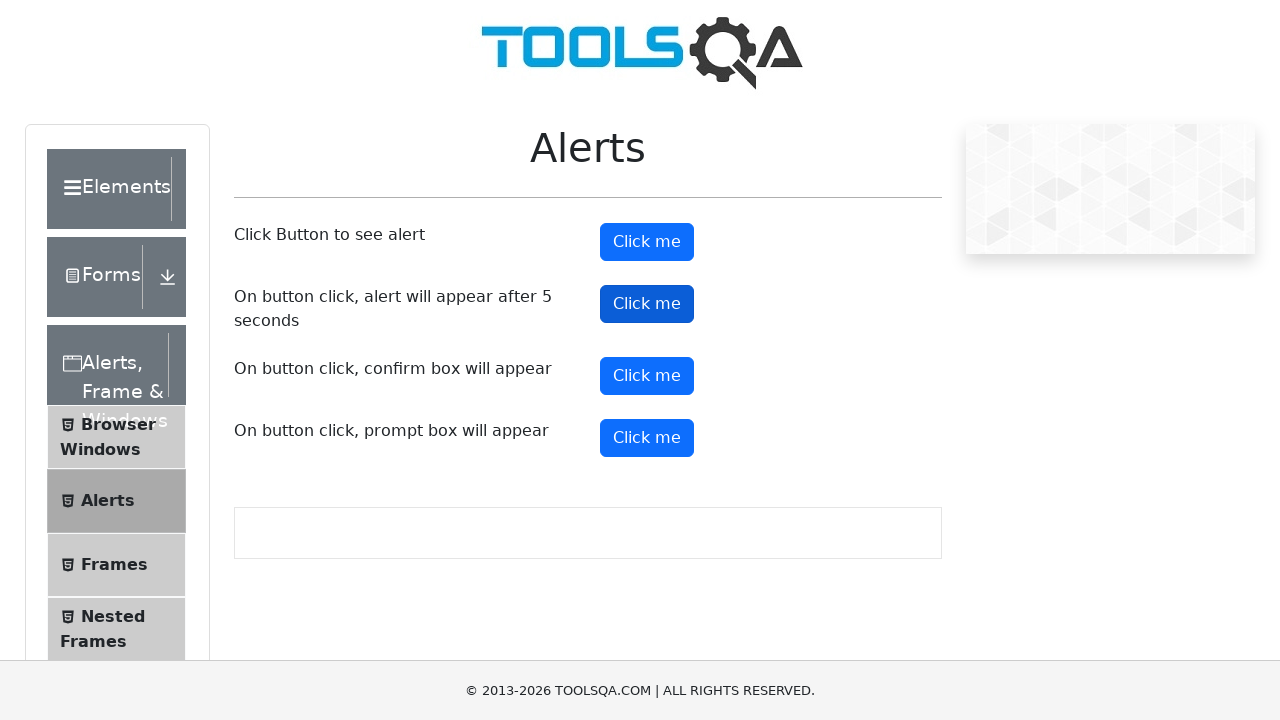

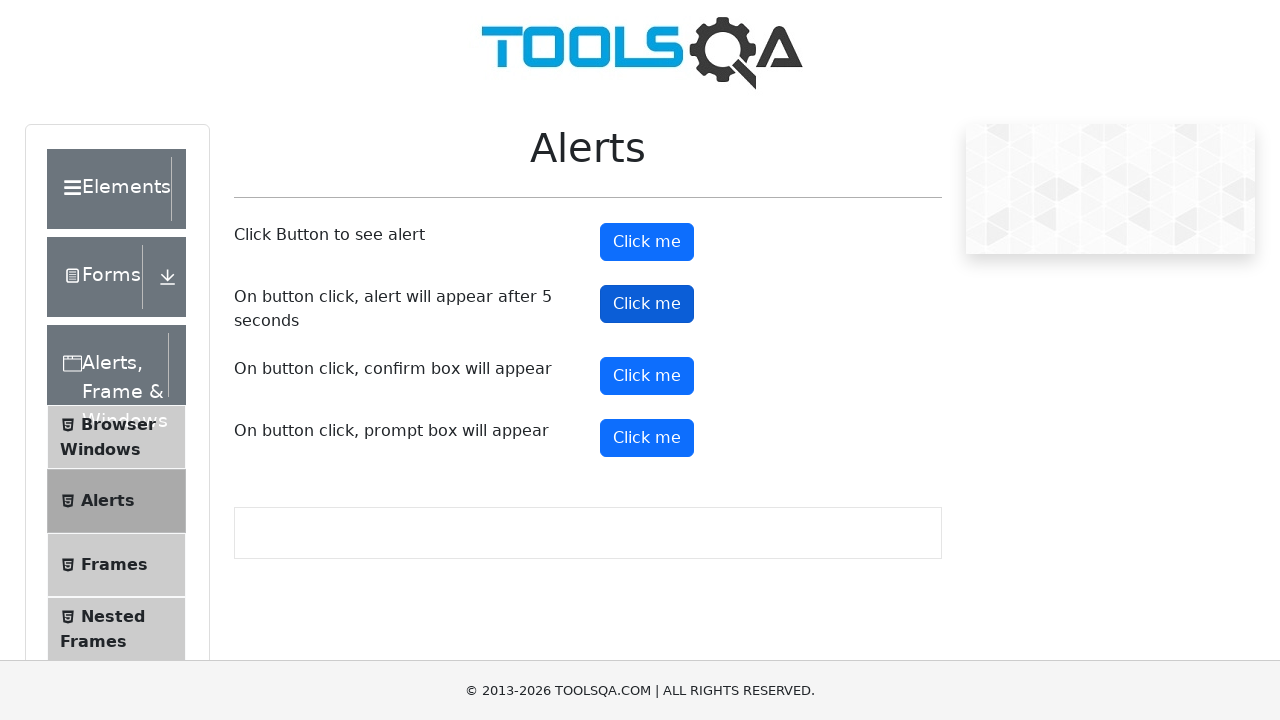